Tests right-click context menu functionality by right-clicking on a button element, selecting an option from the context menu, and accepting the resulting alert dialog.

Starting URL: https://swisnl.github.io/jQuery-contextMenu/demo.html

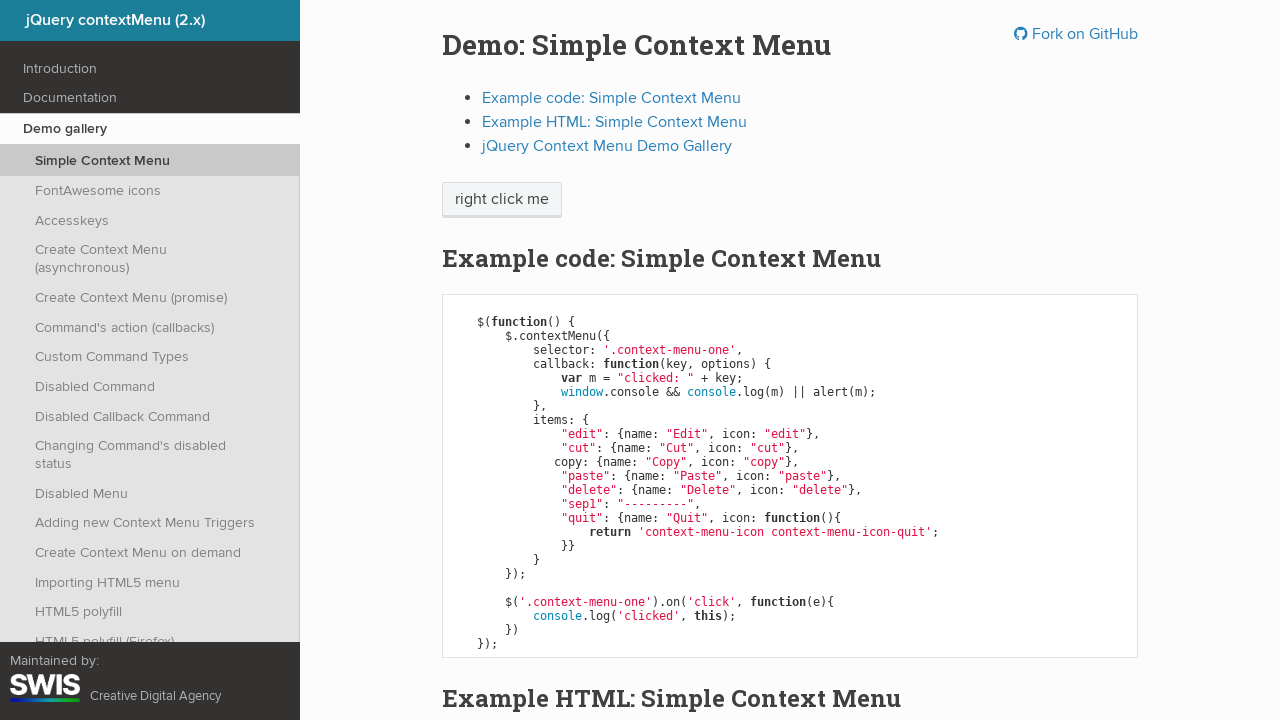

Set up dialog handler to accept alerts
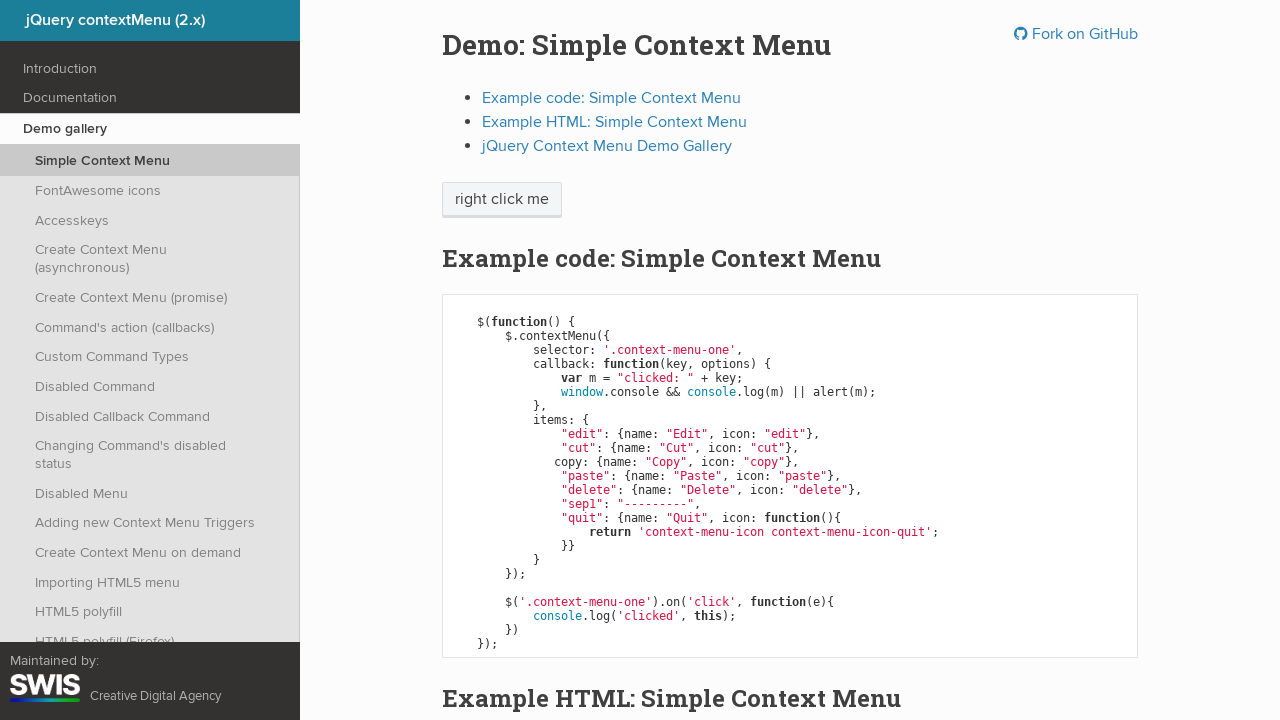

Right-clicked on context menu trigger button at (502, 200) on span.context-menu-one
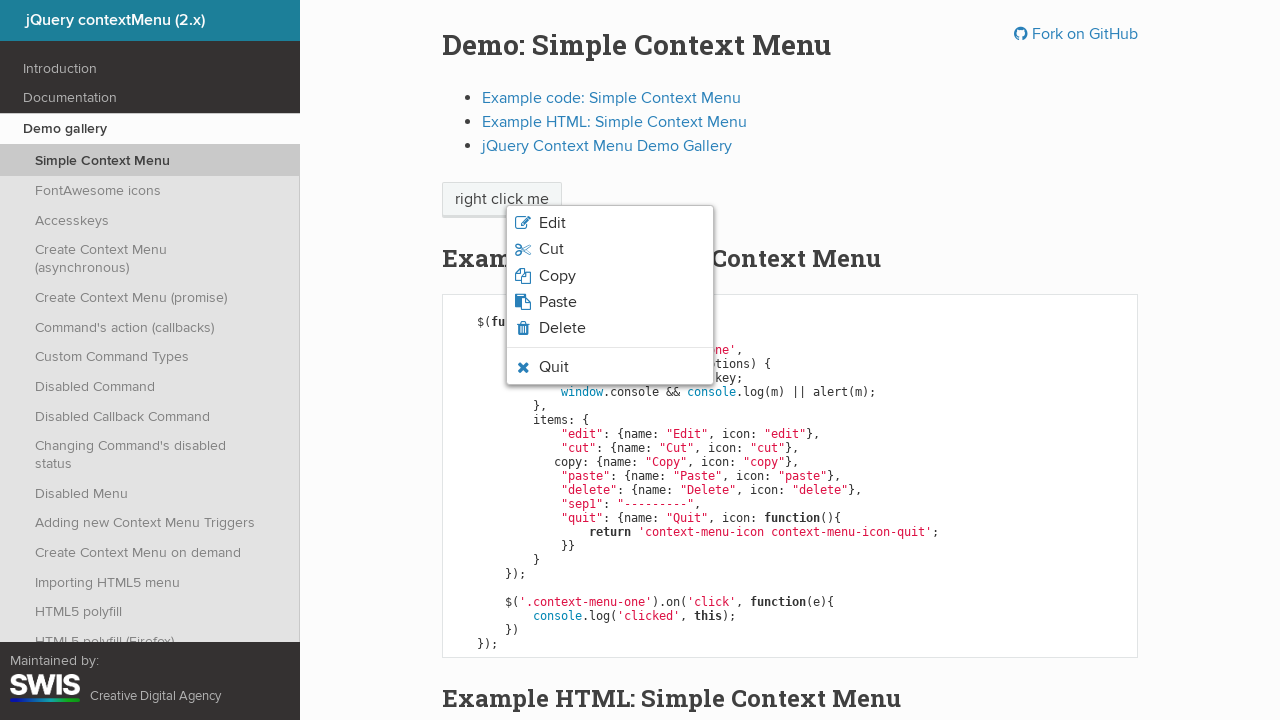

Context menu appeared
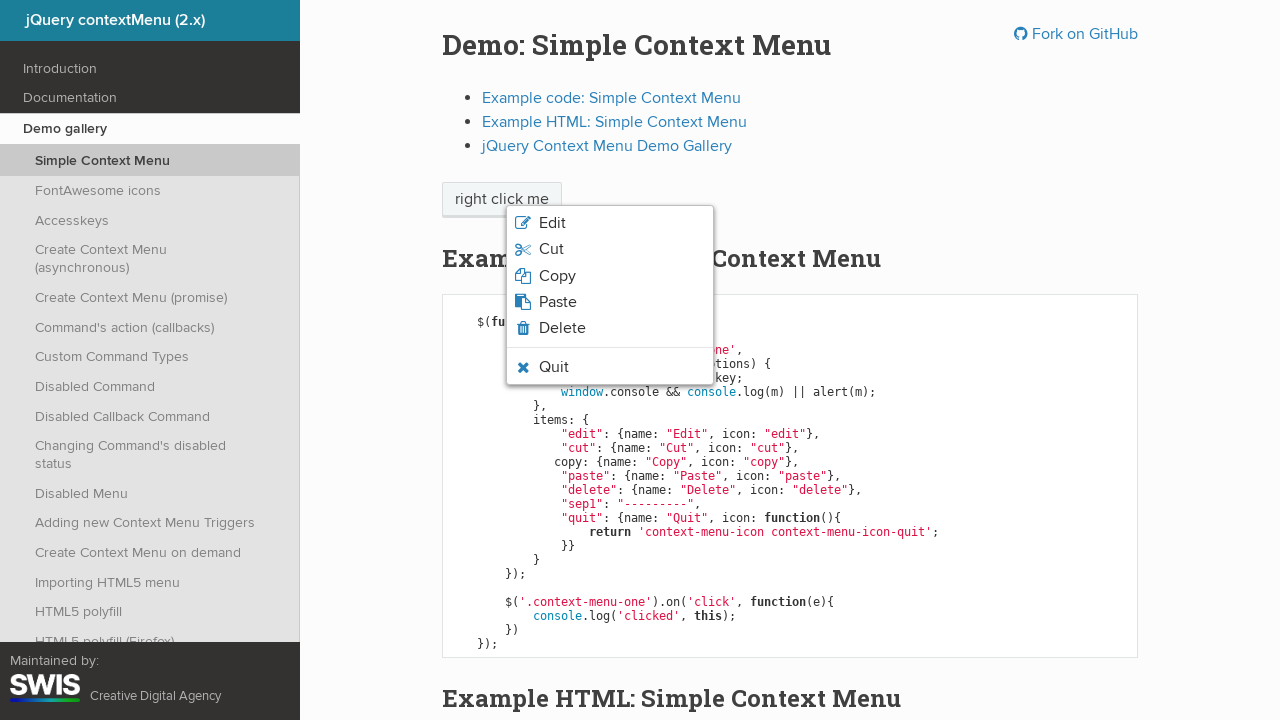

Clicked 'Copy' option from context menu at (557, 276) on ul.context-menu-list li:nth-child(3) span
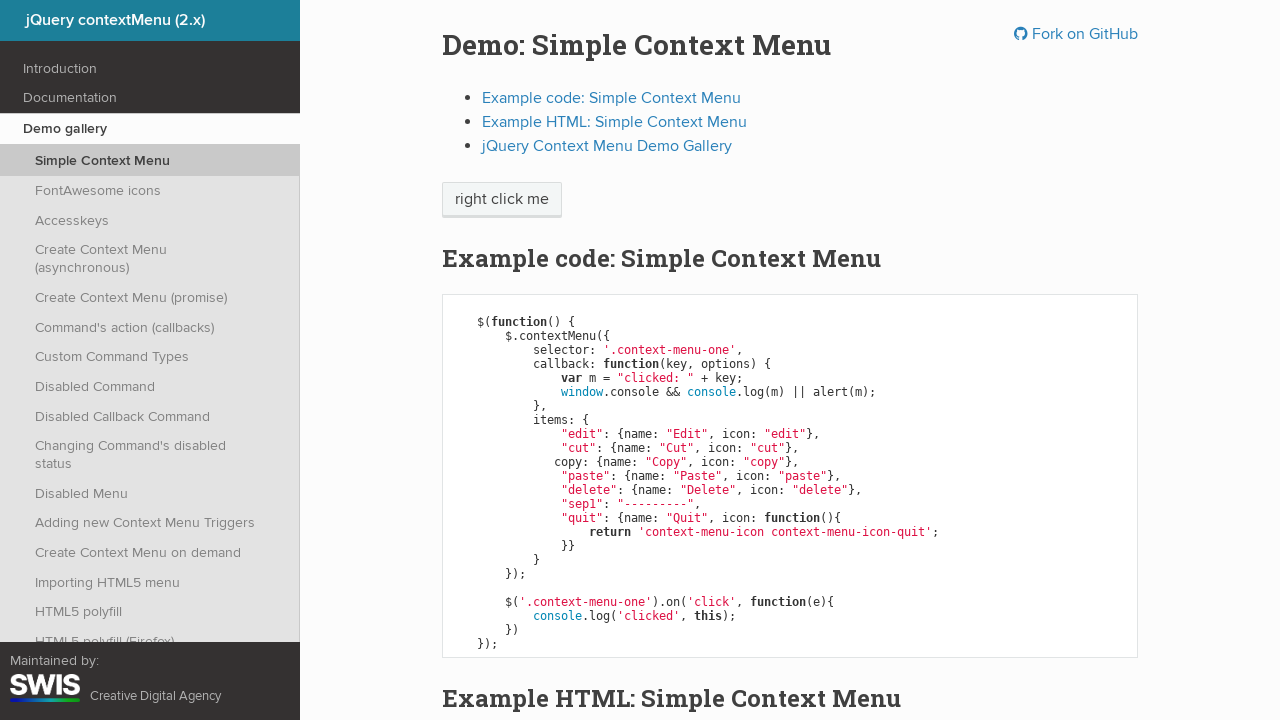

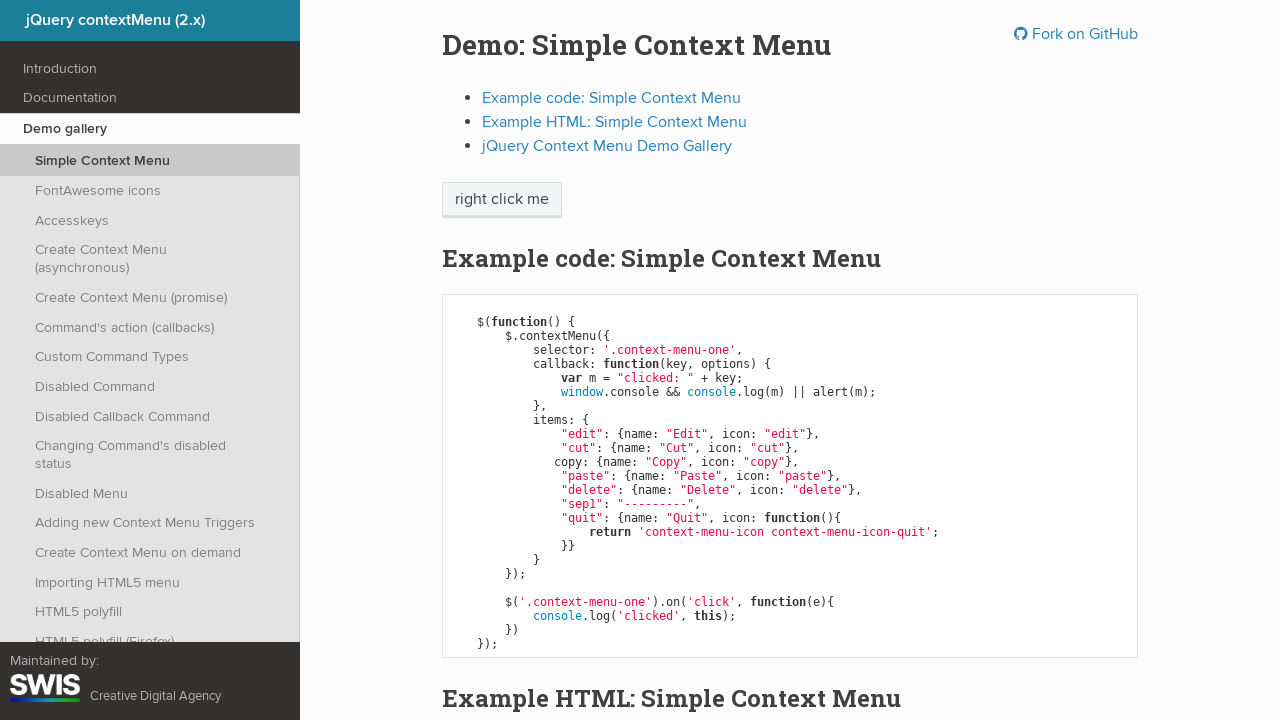